Tests selecting multiple values from a multi-select dropdown using keyboard modifiers

Starting URL: https://www.w3schools.com/tags/tryit.asp?filename=tryhtml_select_multiple

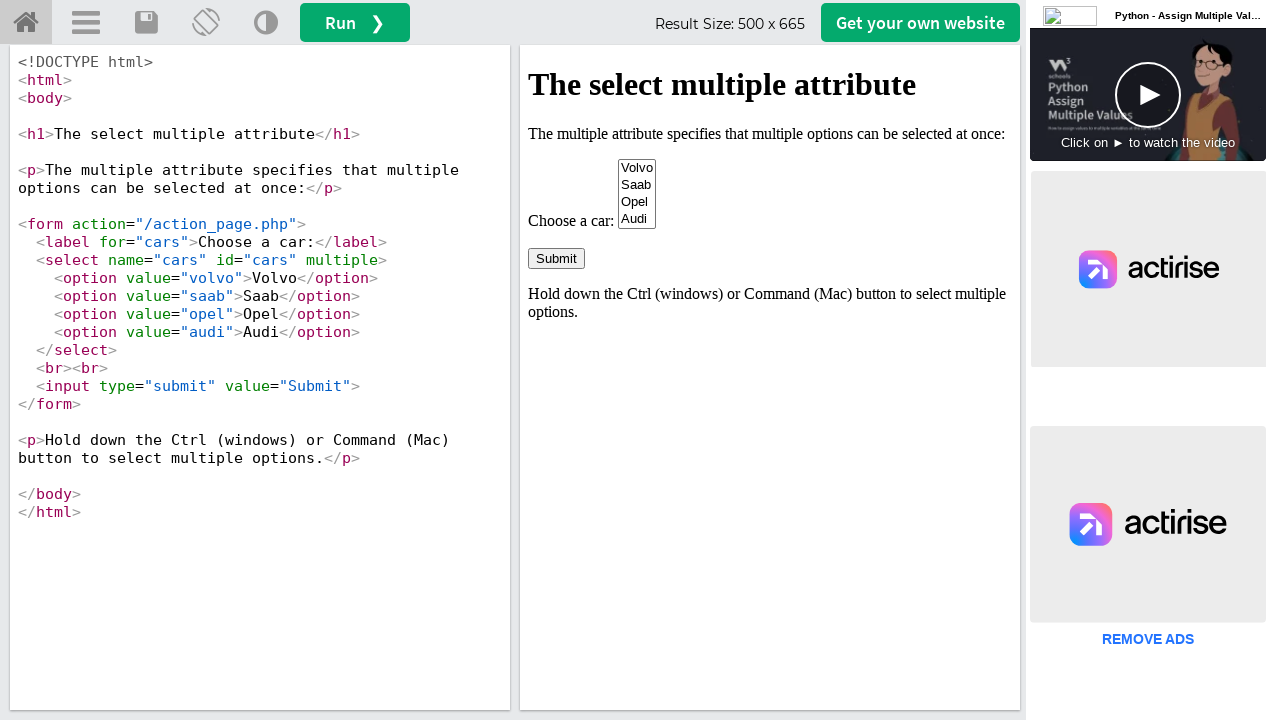

Located iframe containing the dropdown
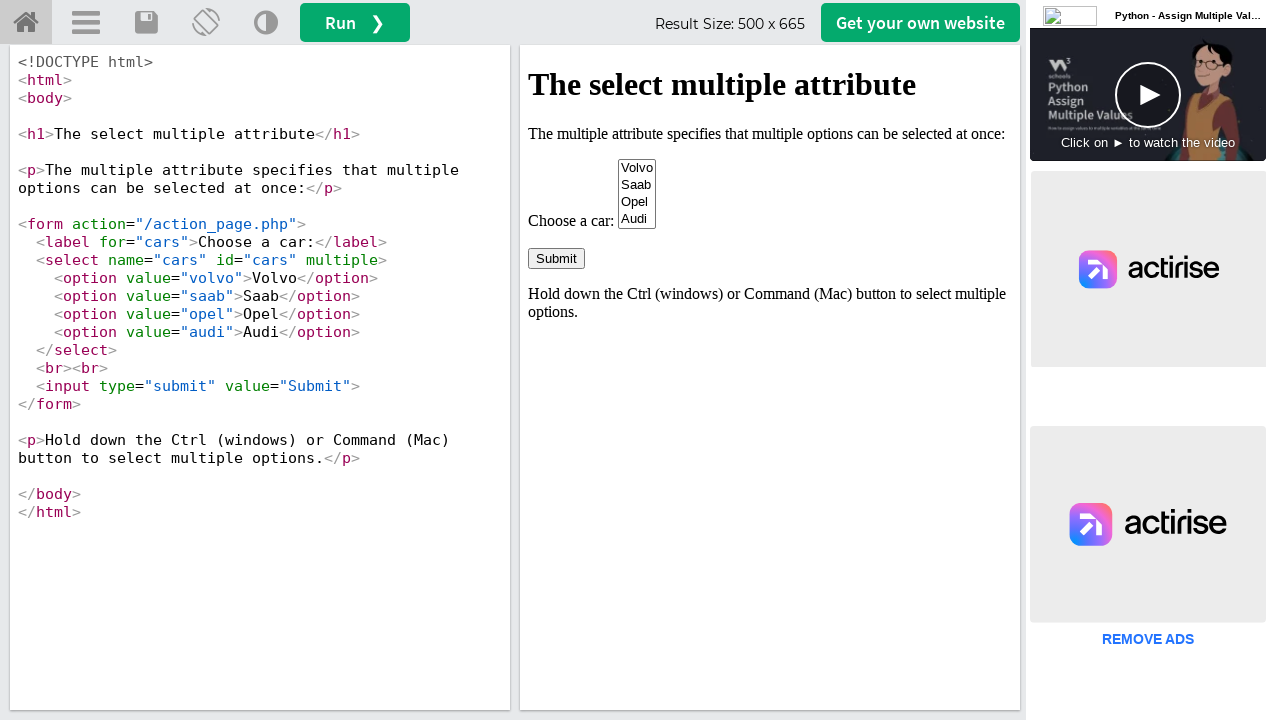

Located multi-select dropdown element
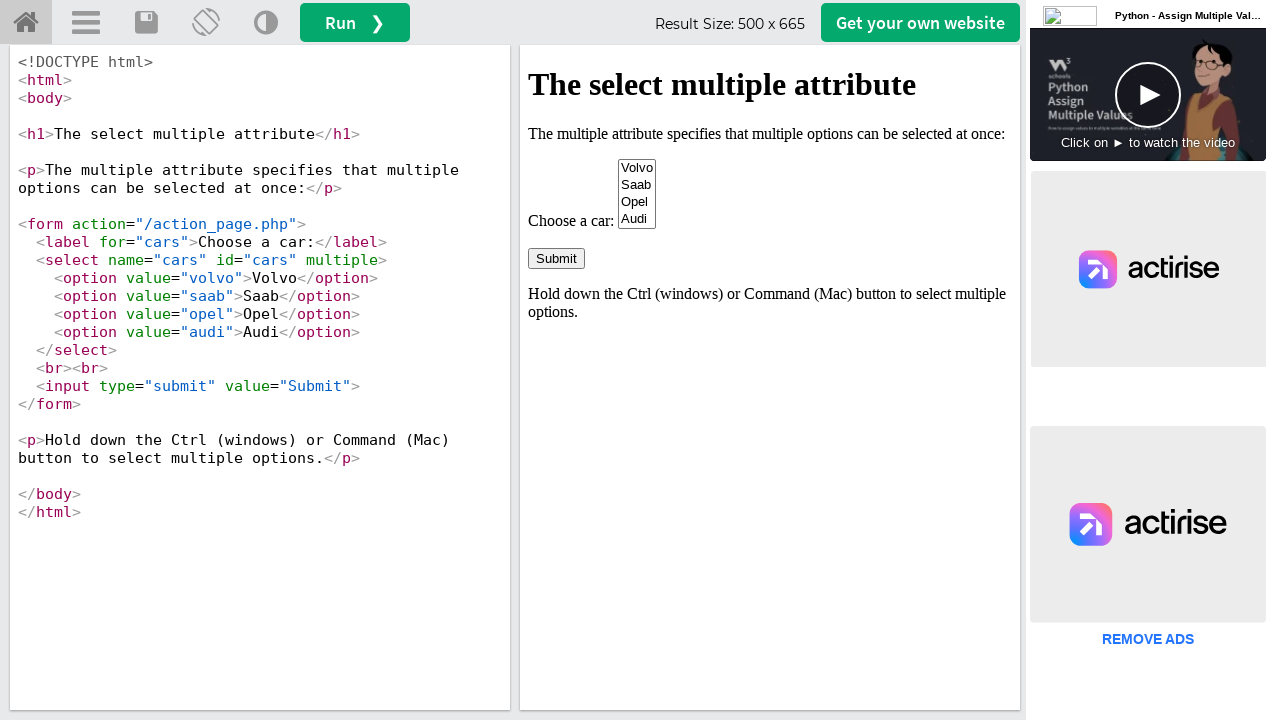

Pressed Control key down
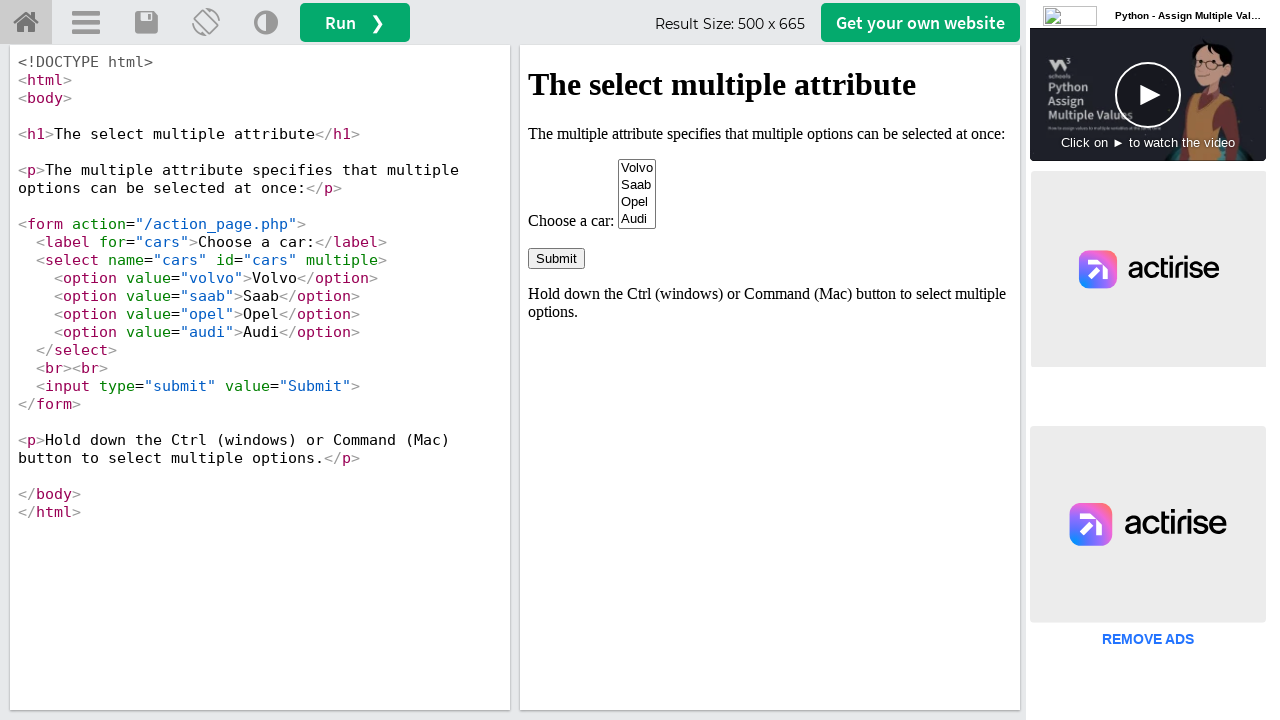

Selected first option (index 1) with Ctrl key held at (637, 185) on iframe[name='iframeResult'] >> internal:control=enter-frame >> select[name='cars
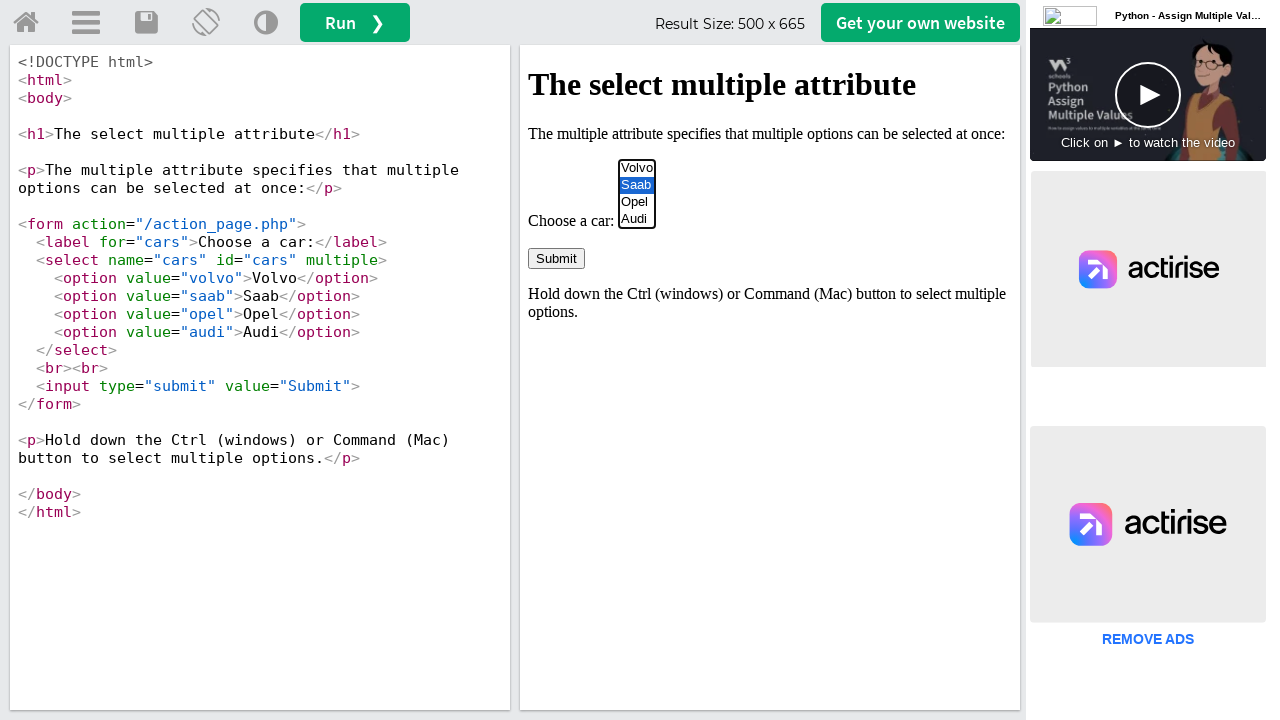

Selected second option (index 3) with Ctrl key held at (637, 219) on iframe[name='iframeResult'] >> internal:control=enter-frame >> select[name='cars
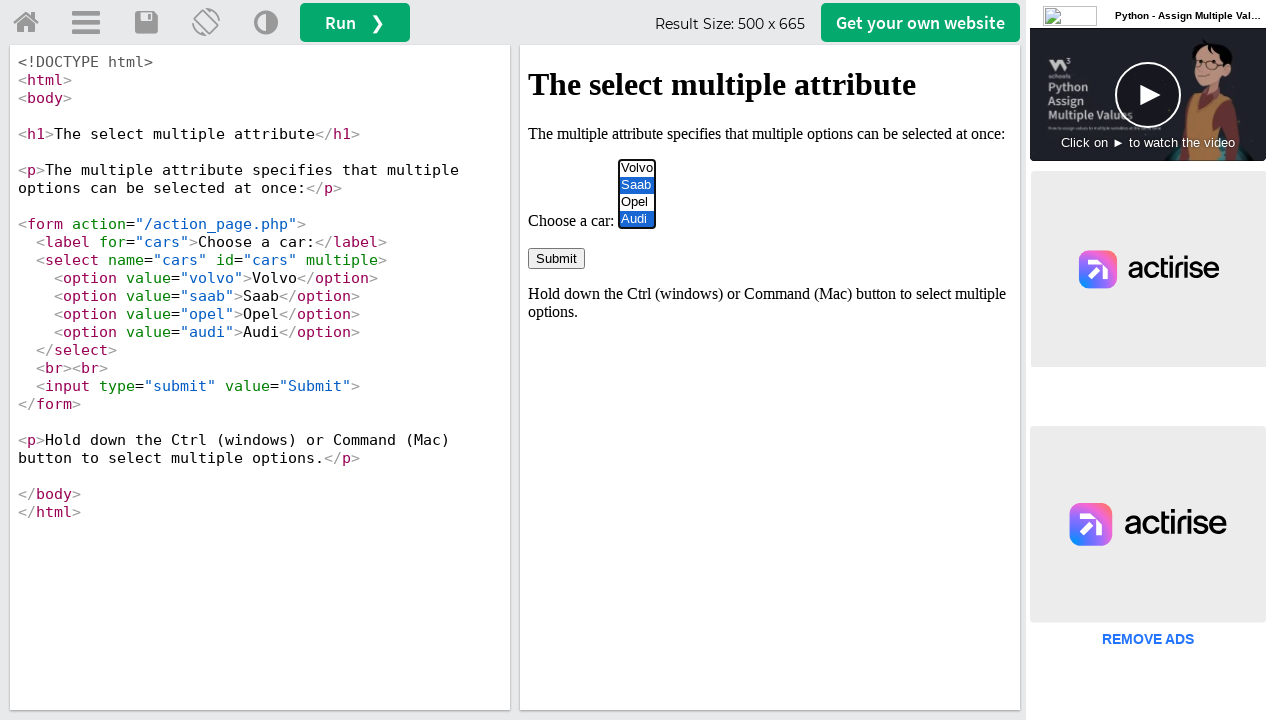

Released Control key
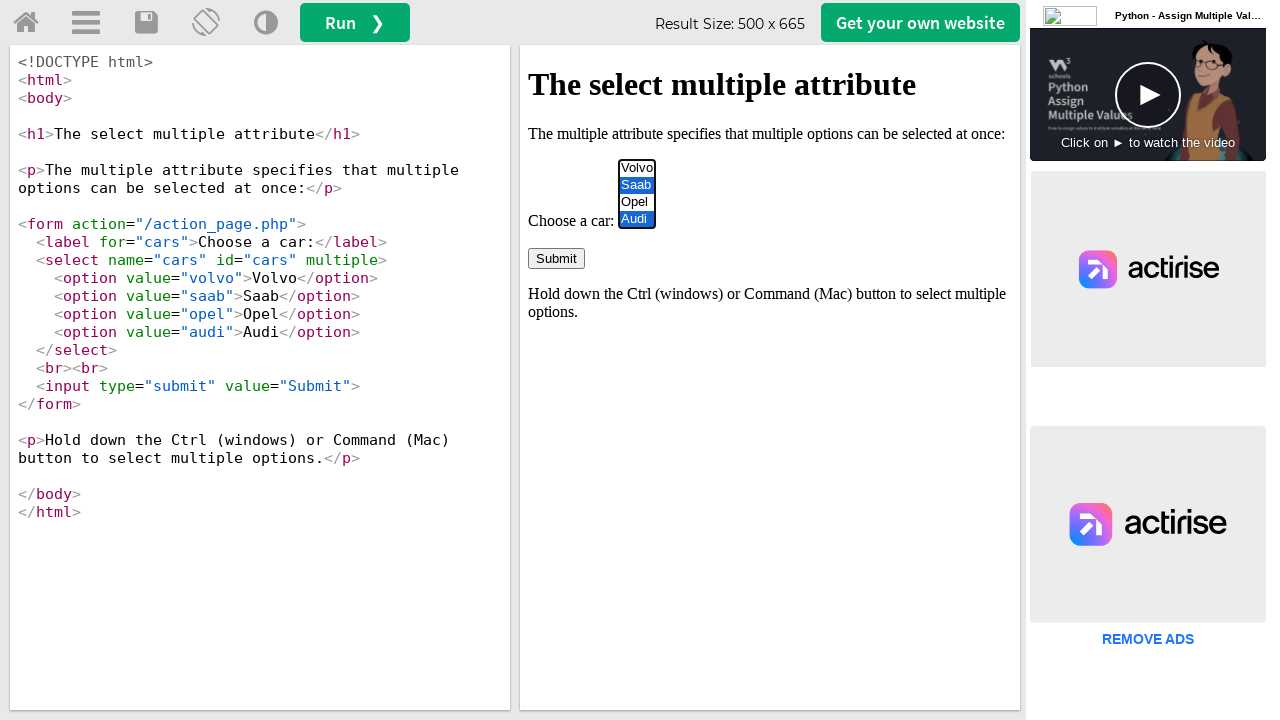

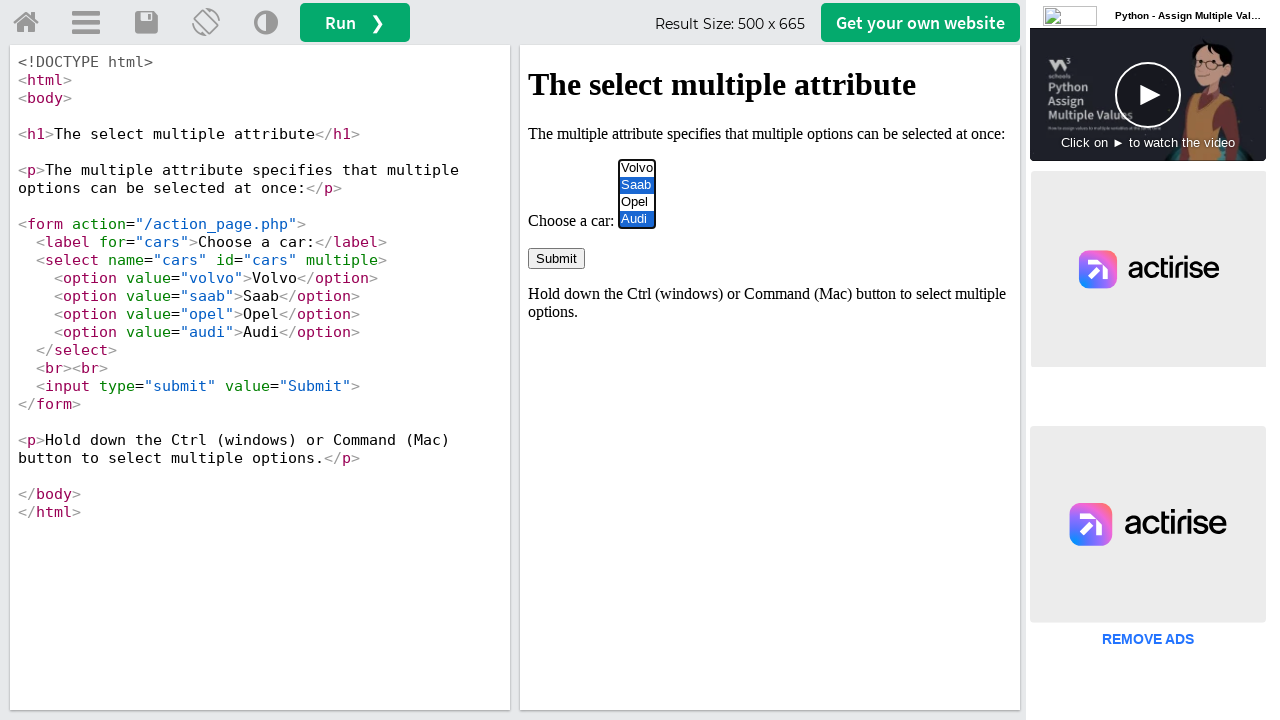